Solves a math captcha by calculating a logarithmic expression from a value on the page, then fills the answer and completes robot verification checkboxes

Starting URL: https://suninjuly.github.io/math.html

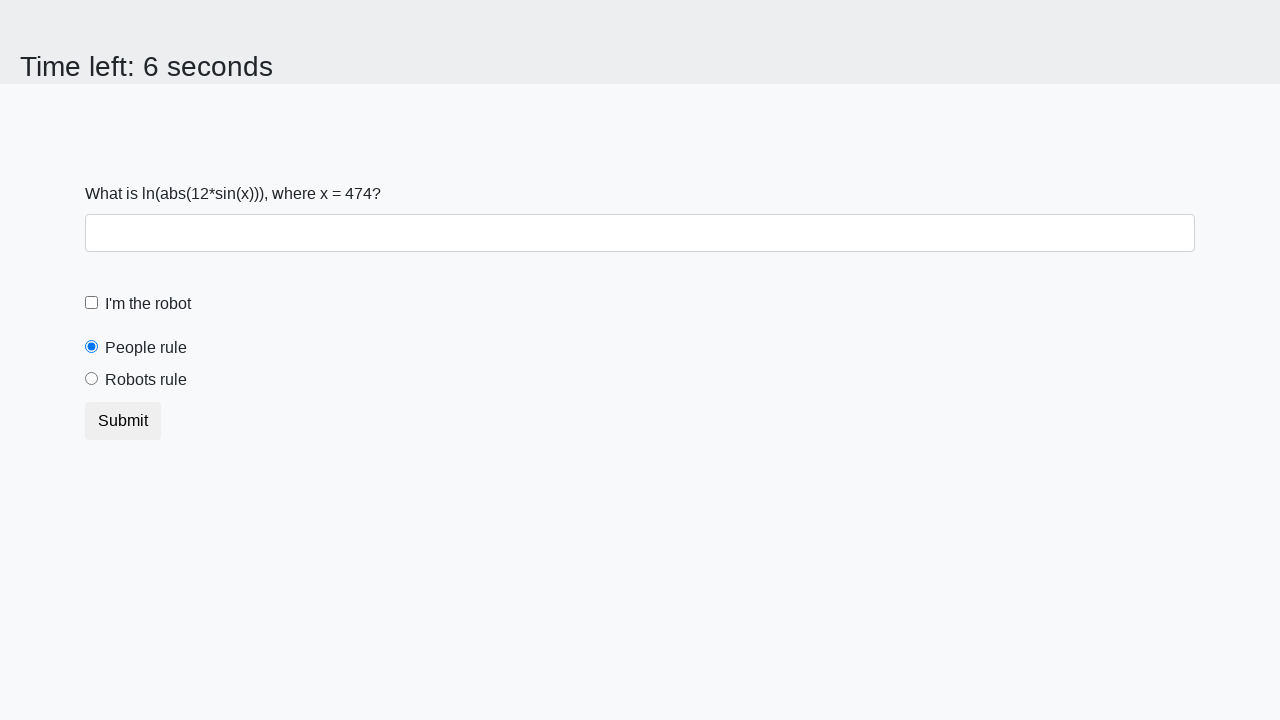

Located the input value element
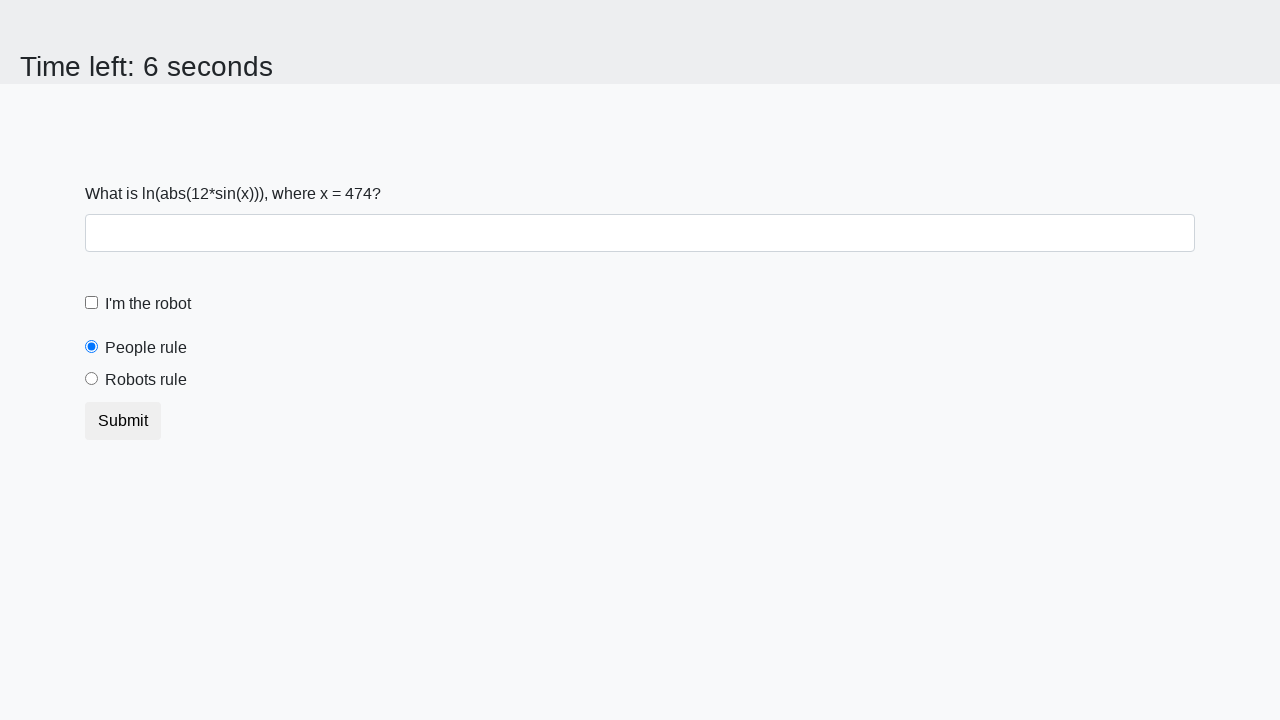

Retrieved input value from page
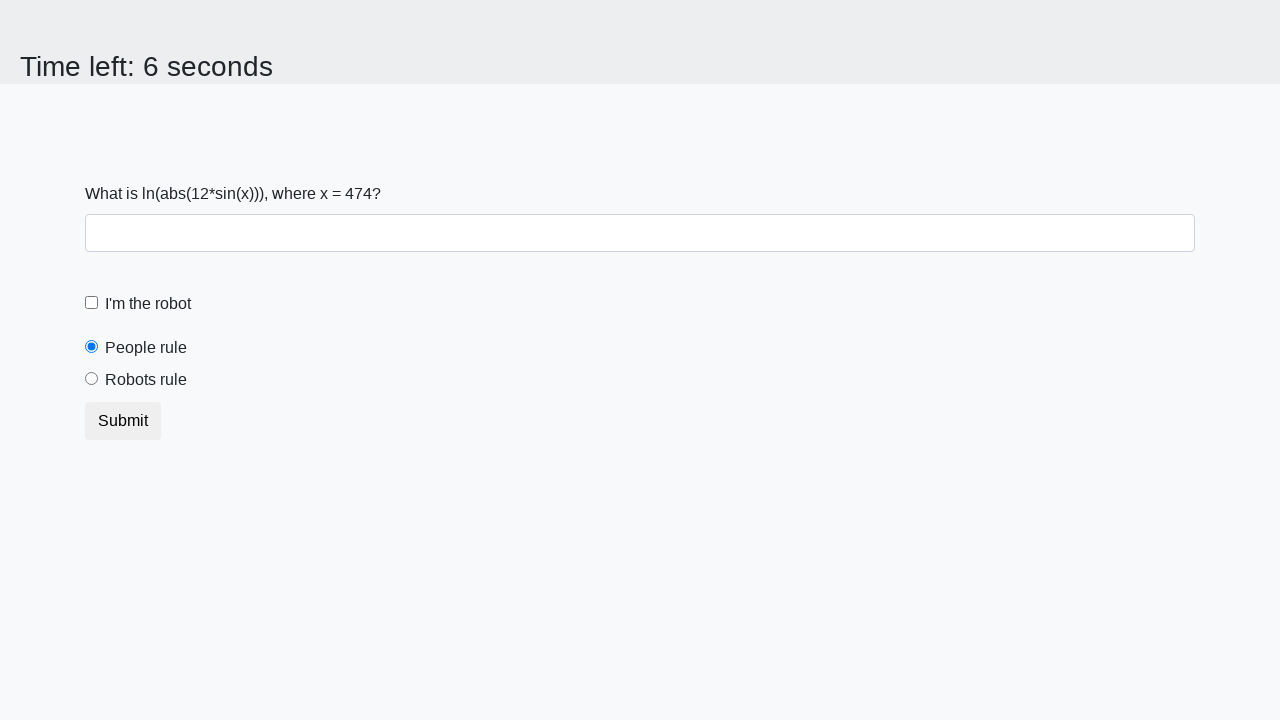

Calculated logarithmic expression result: 1.4943667018288946
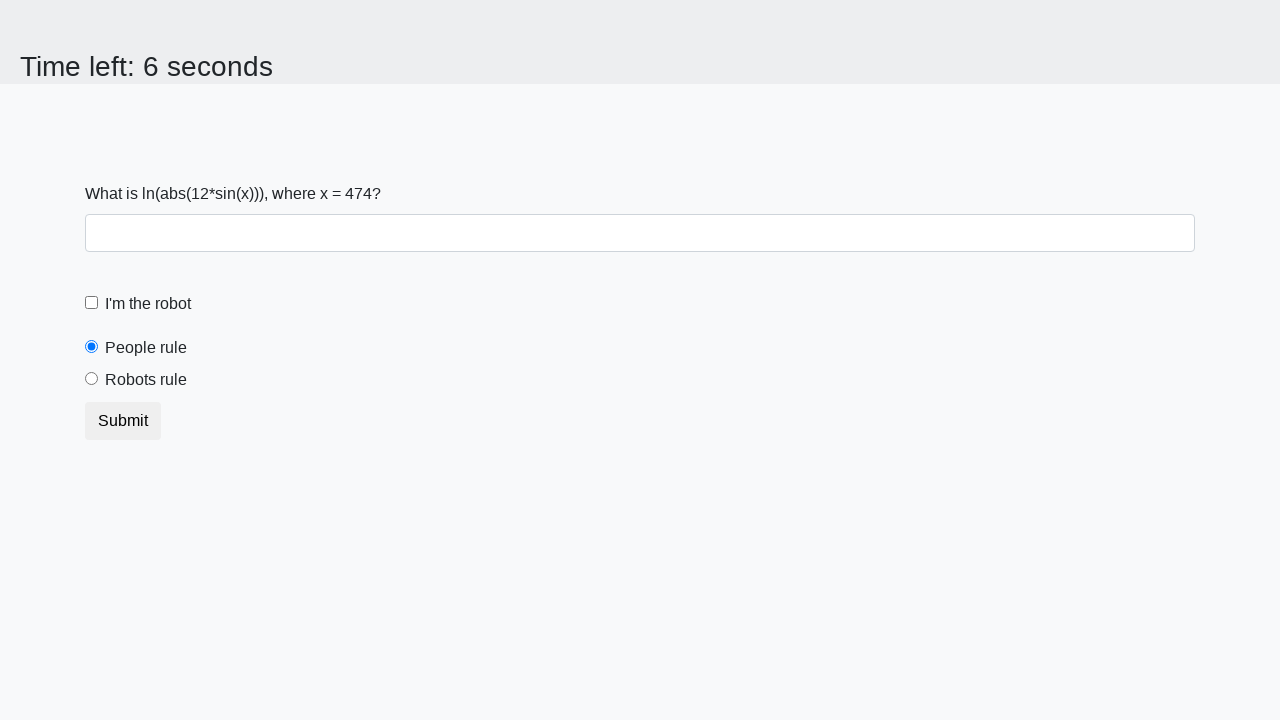

Filled answer field with calculated value on [id="answer"]
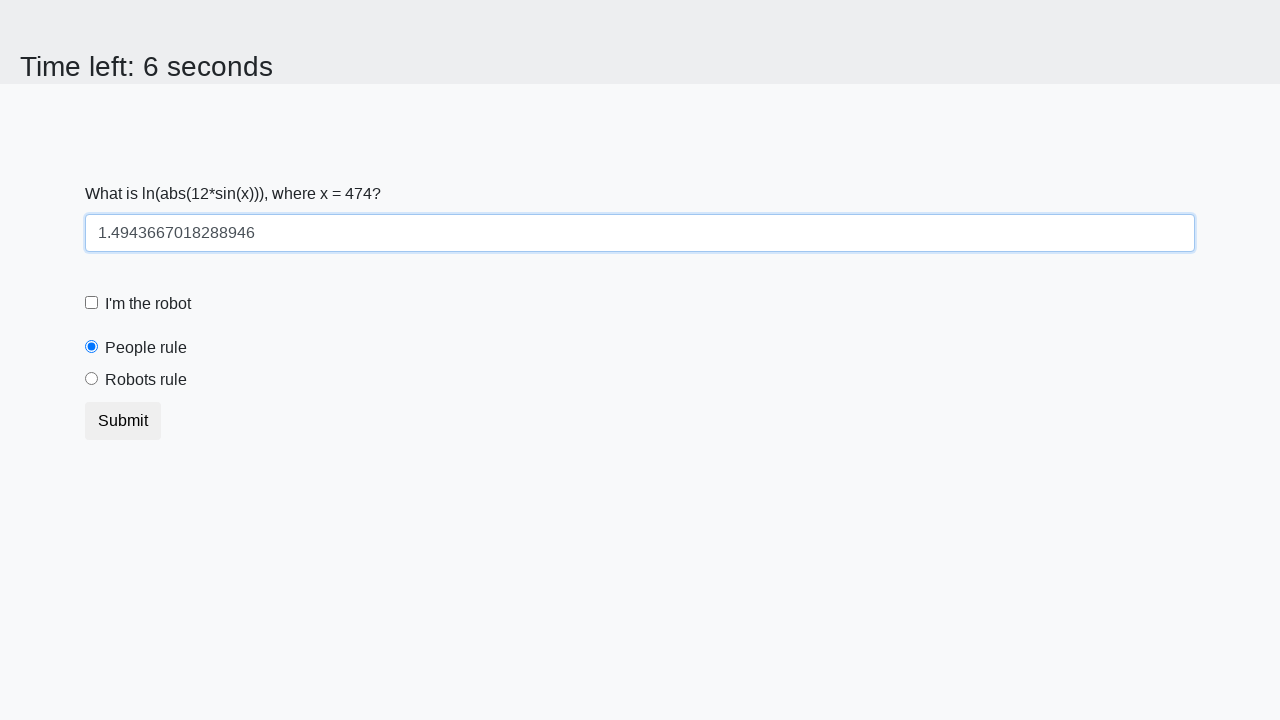

Clicked robot verification checkbox at (92, 303) on [id="robotCheckbox"]
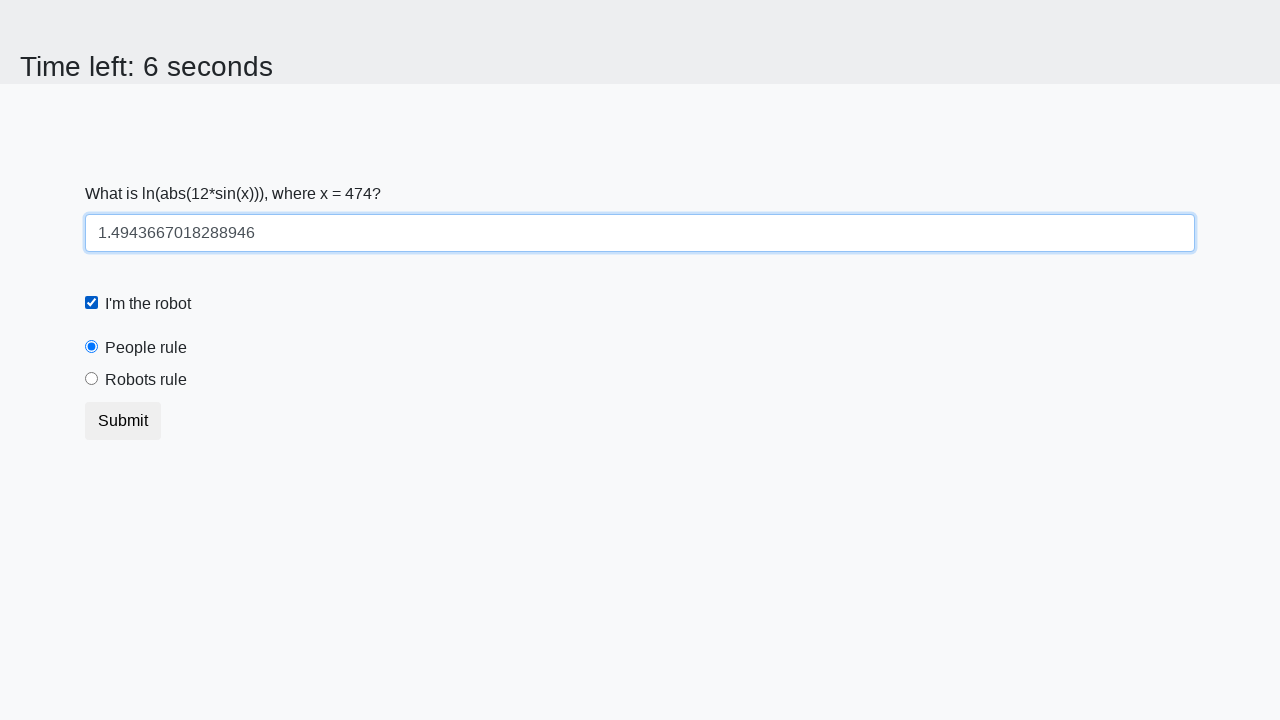

Selected robots rule radio button at (92, 379) on [id="robotsRule"]
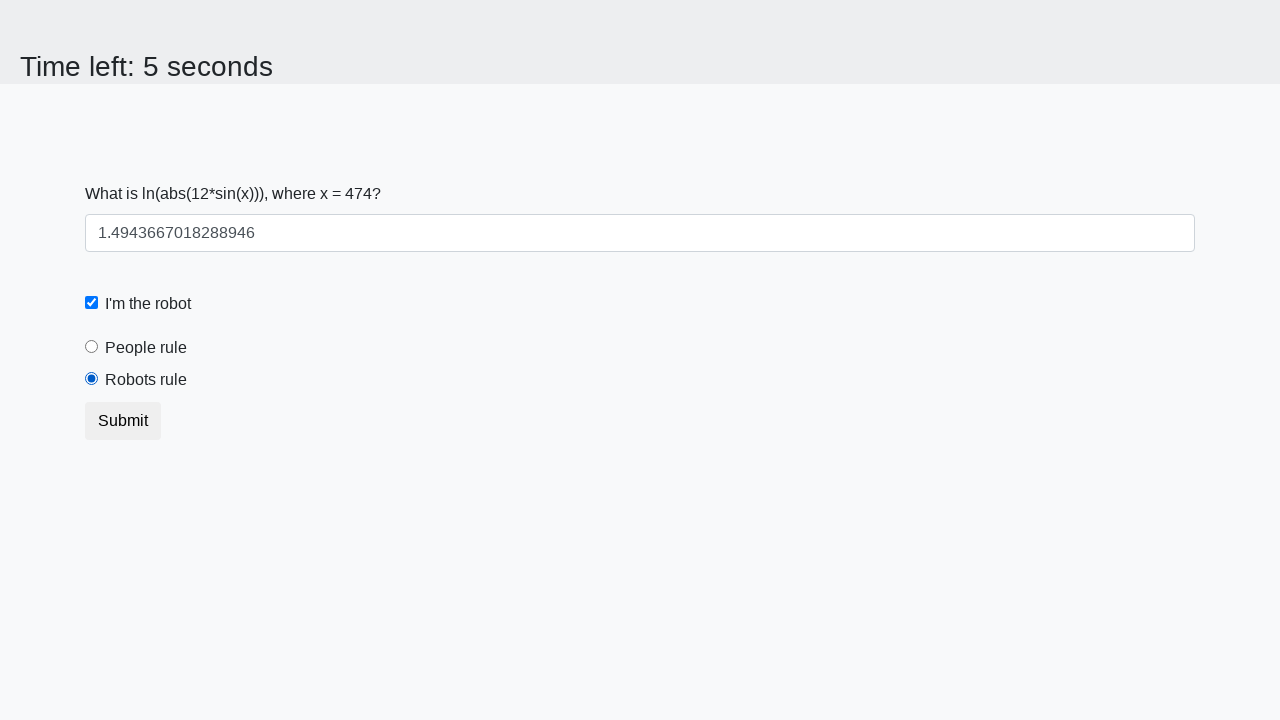

Clicked submit button to complete form at (123, 421) on .btn
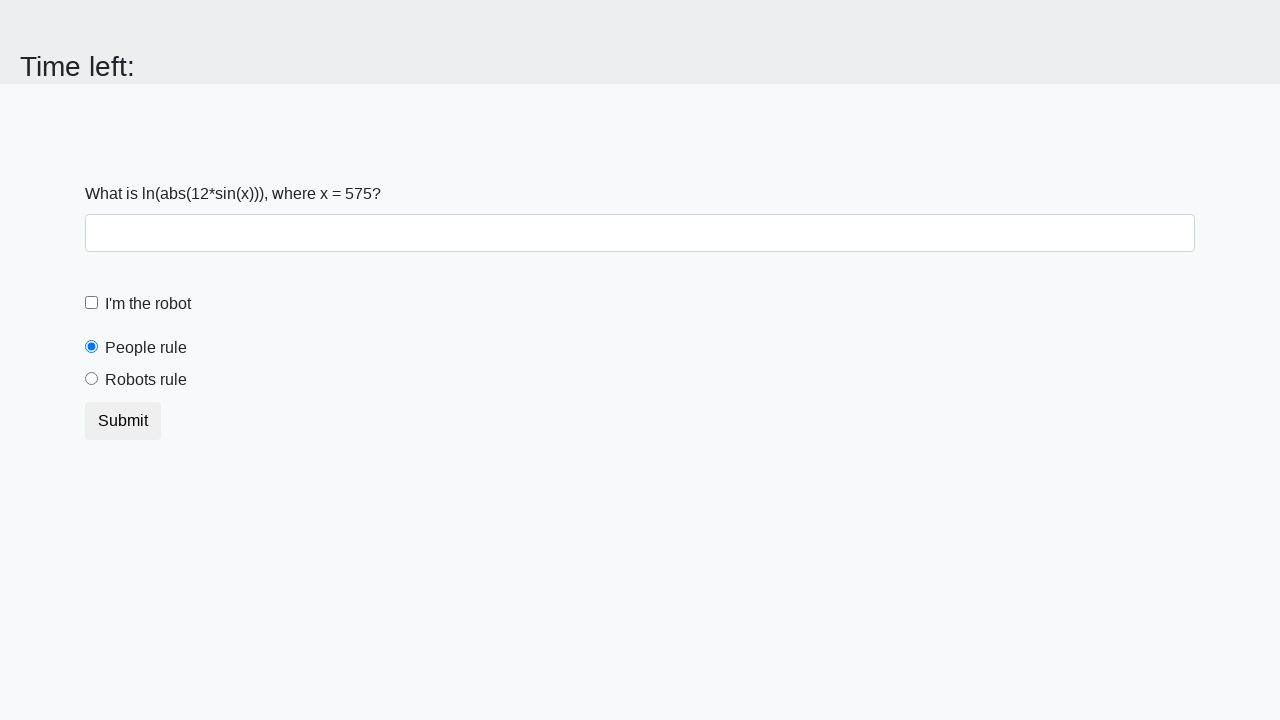

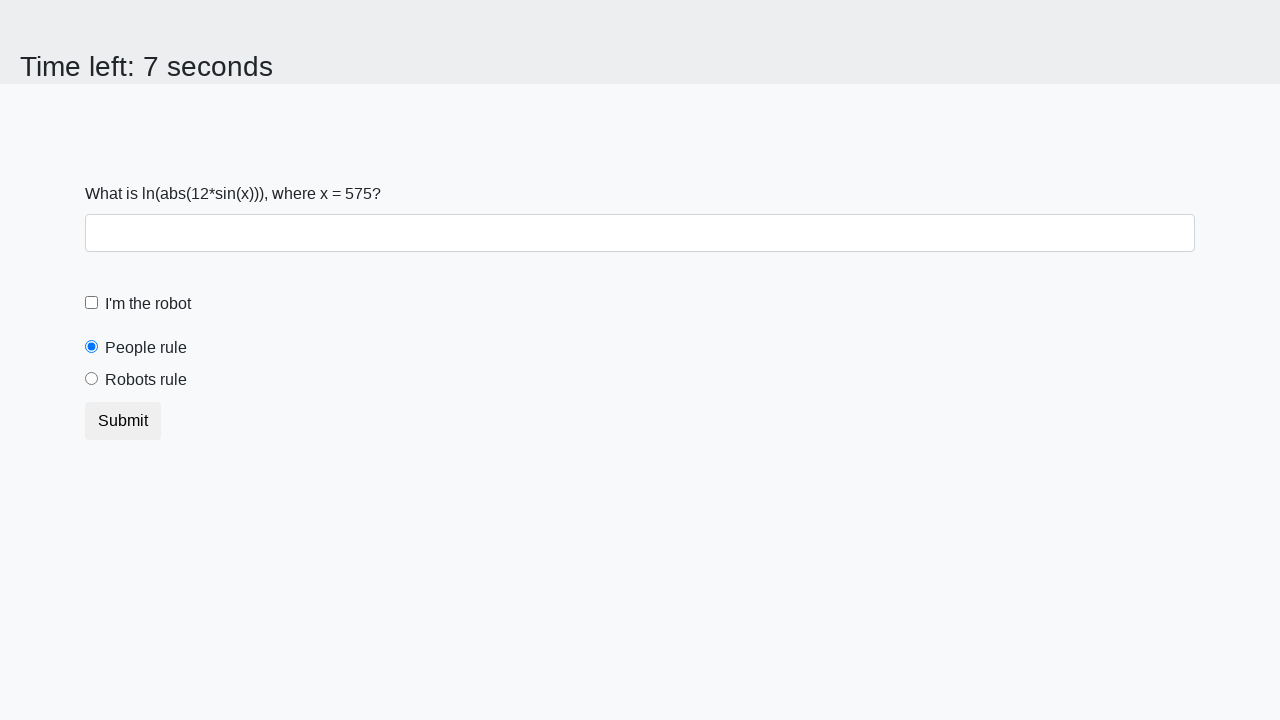